Tests the search user flow by entering a restaurant type and city, then submitting the search and verifying results appear

Starting URL: https://guruhotel-yelp-app.vercel.app/

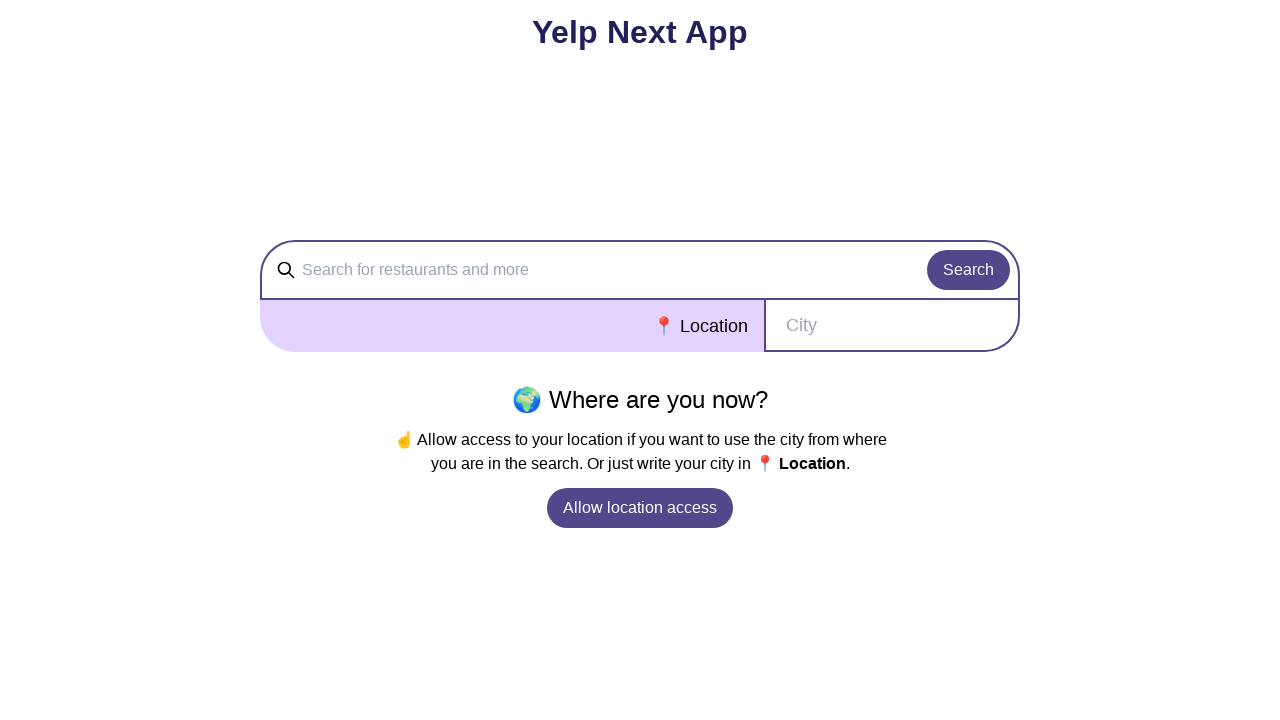

Filled restaurant search input with 'Pizza' on input[placeholder="Search for restaurants and more"]
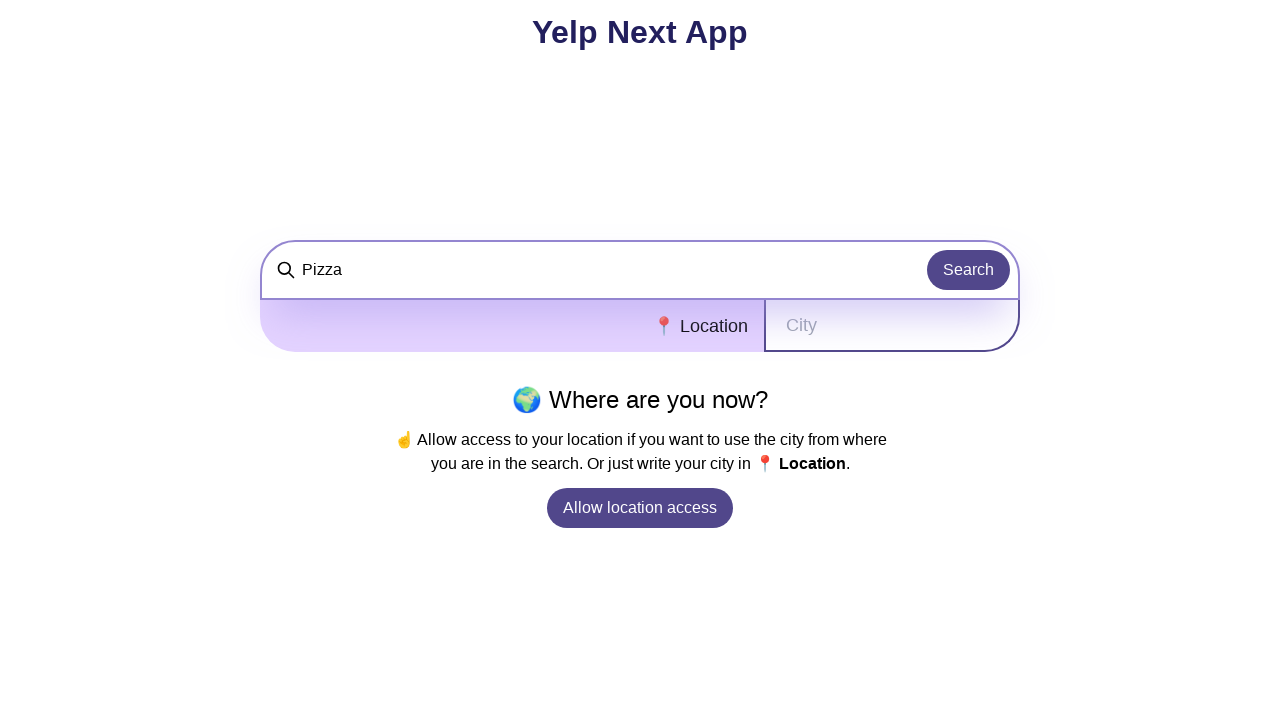

Filled city input with 'New York' on input[placeholder="City"]
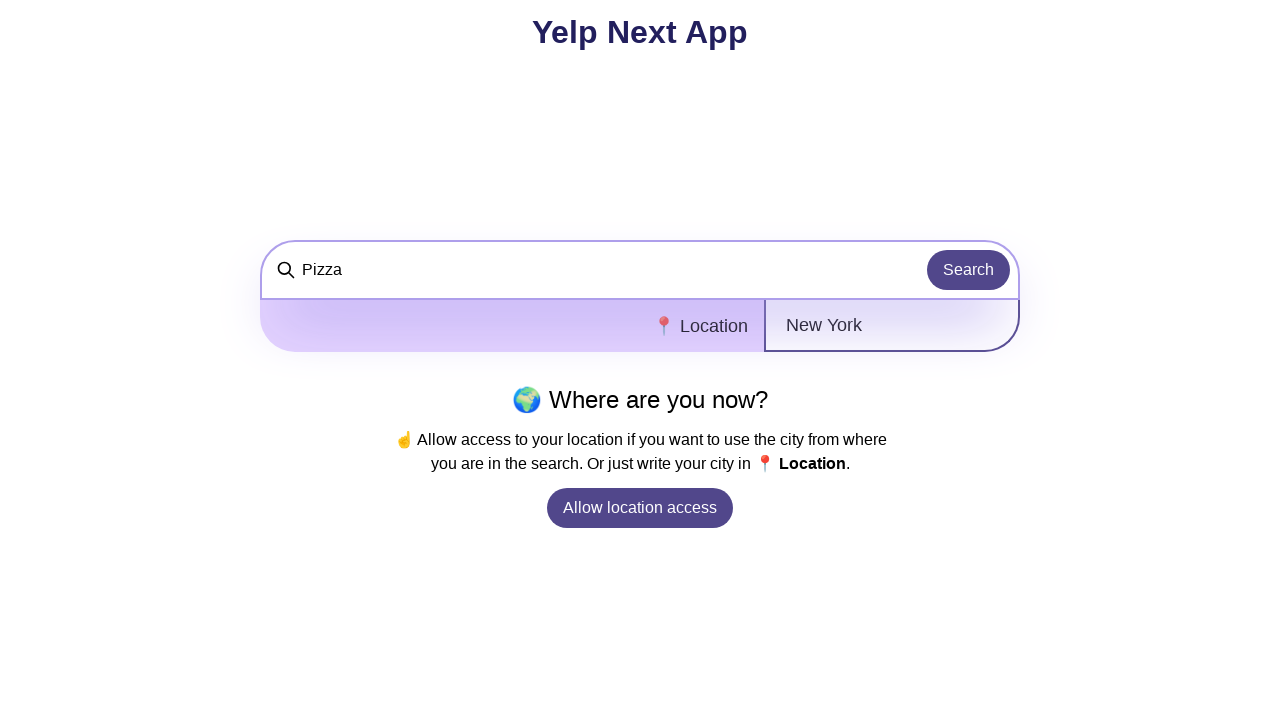

Clicked Search button to submit the search at (968, 270) on button:text("Search")
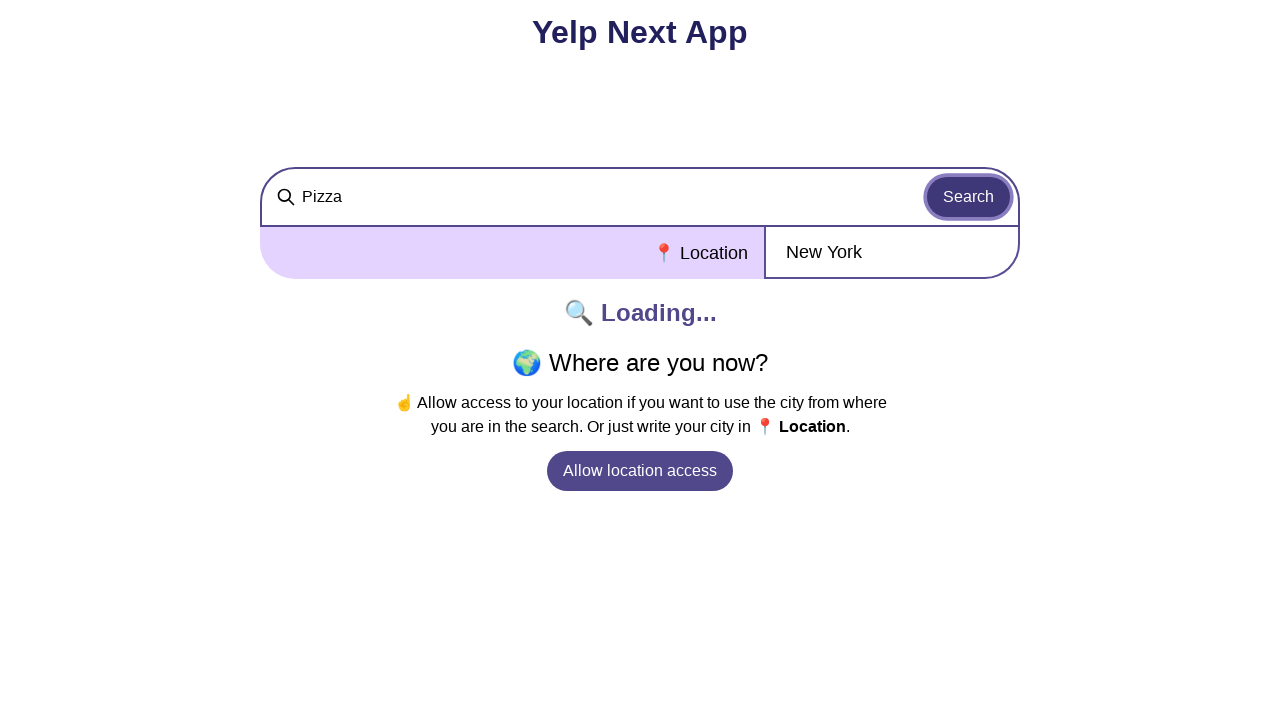

Search results appeared on the page
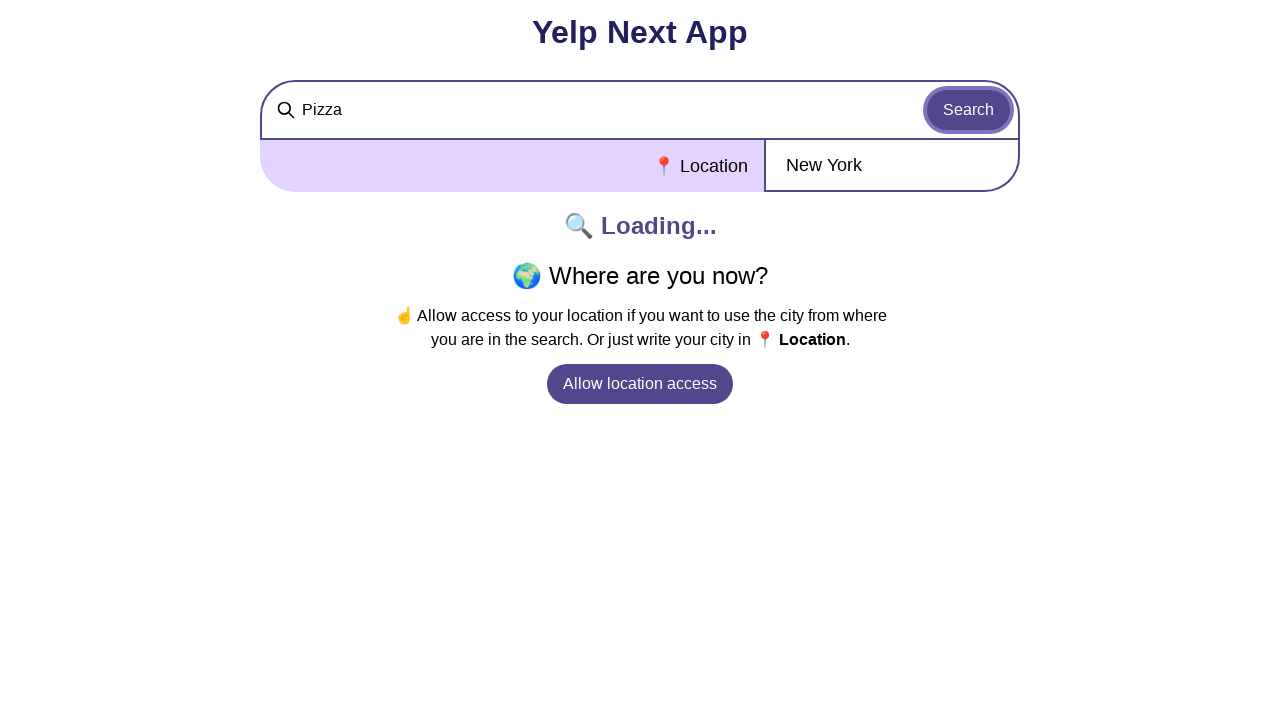

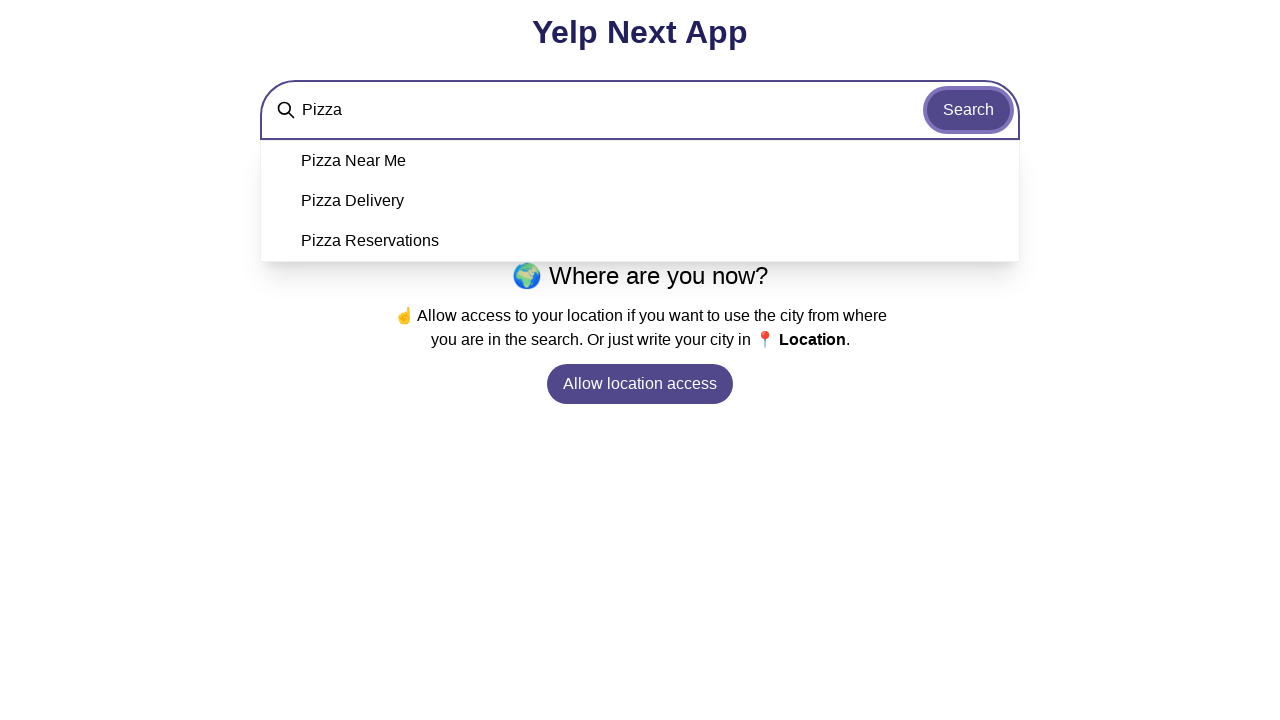